Tests radio button functionality on DemoQA by clicking the "Yes" radio button option and verifying the selection result appears

Starting URL: https://demoqa.com/radio-button

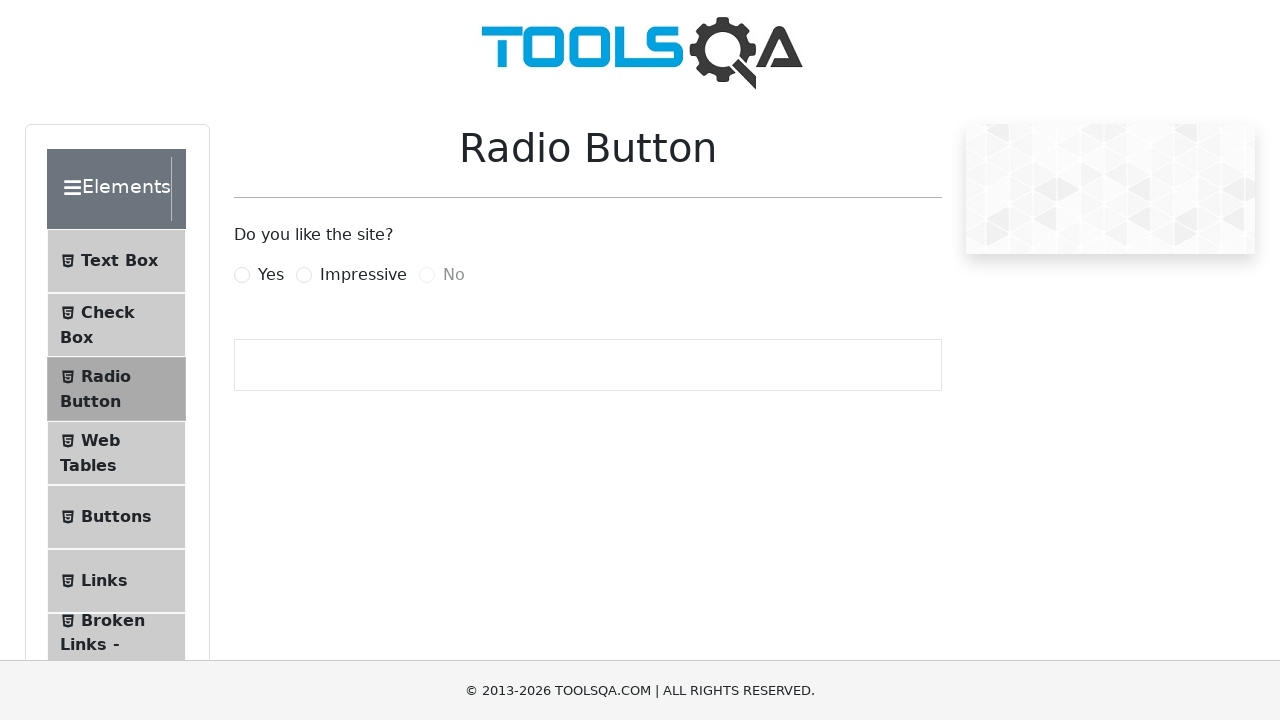

Clicked the 'Yes' radio button label at (271, 275) on label[for='yesRadio']
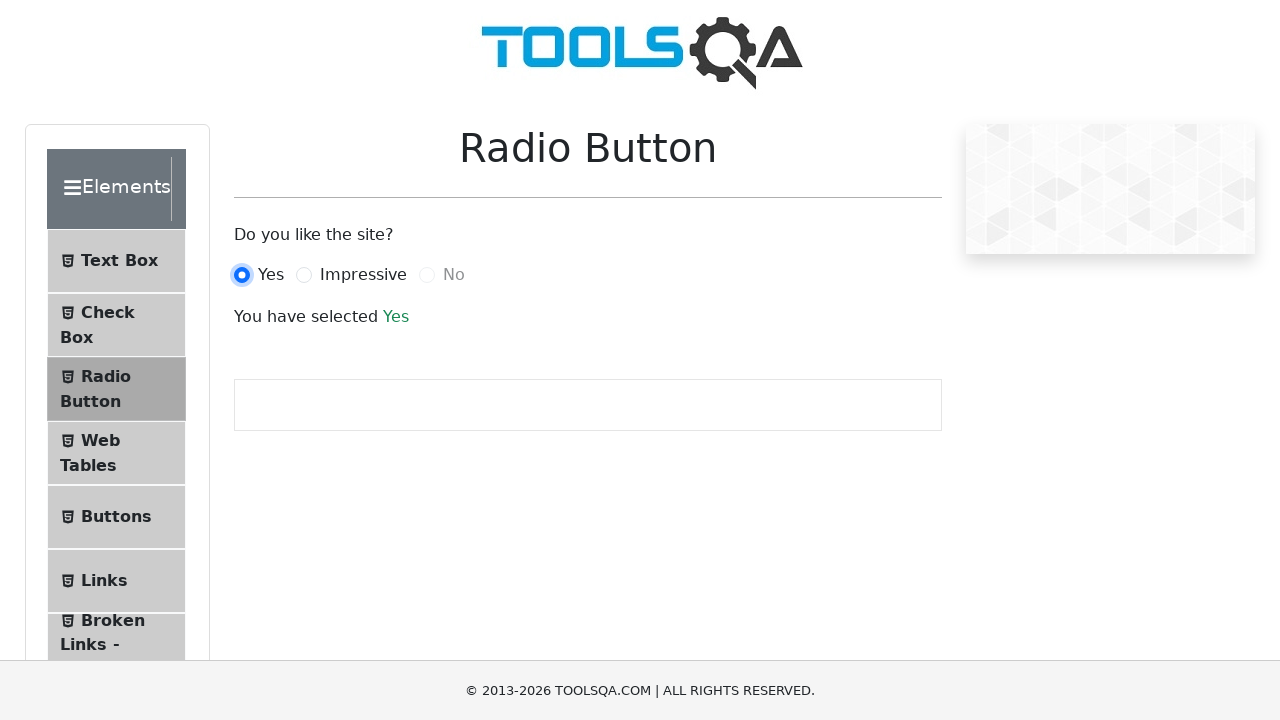

Verified success message appeared after selecting 'Yes' radio button
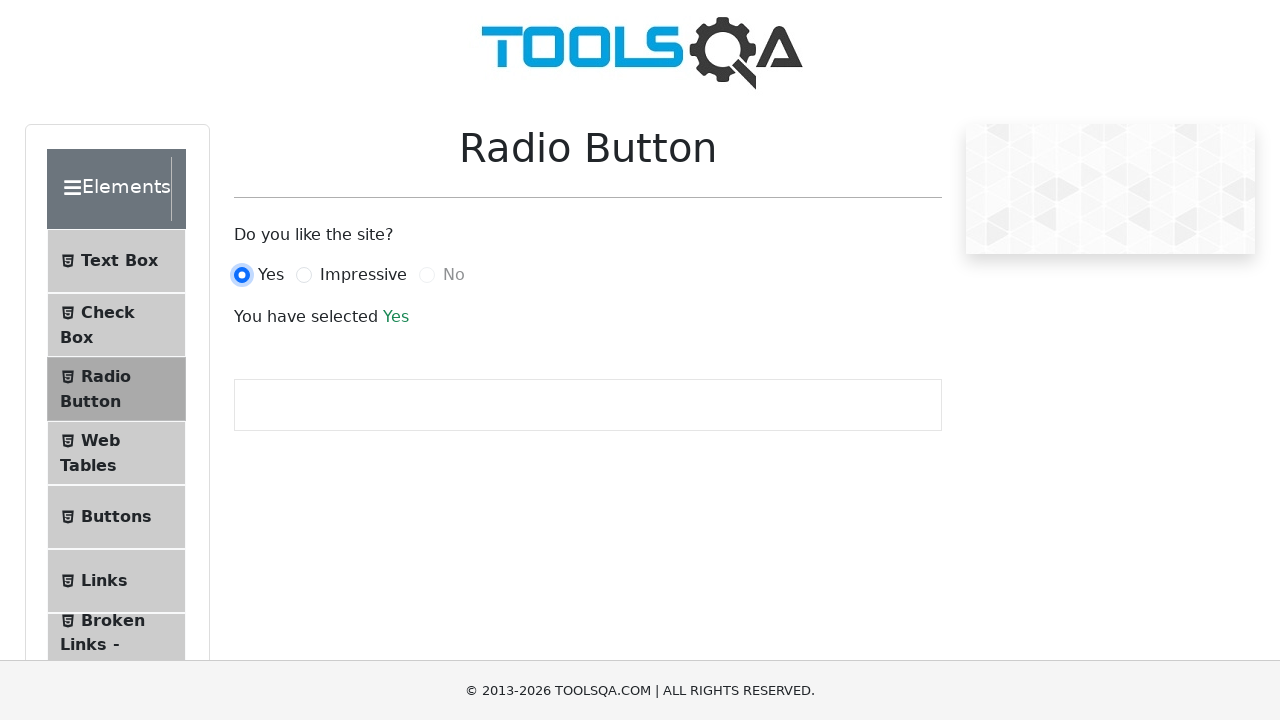

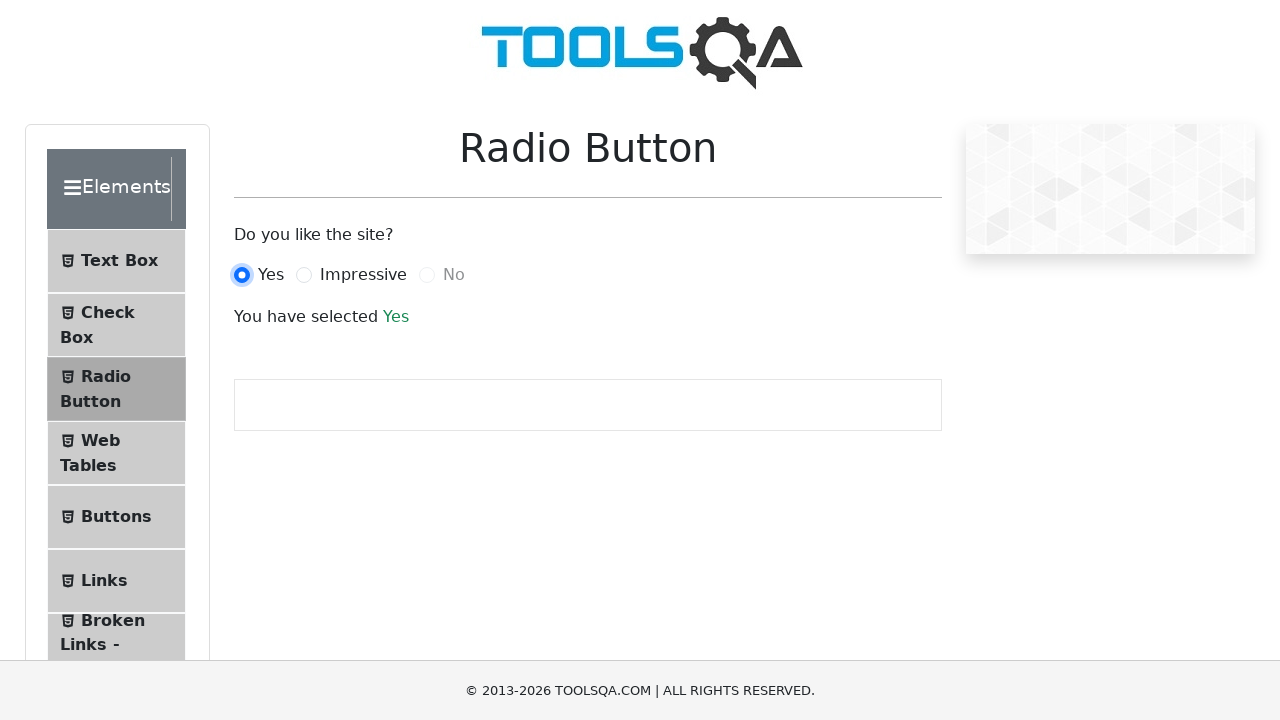